Navigates to Python.org homepage and verifies that event information is displayed in the event widget

Starting URL: https://www.python.org/

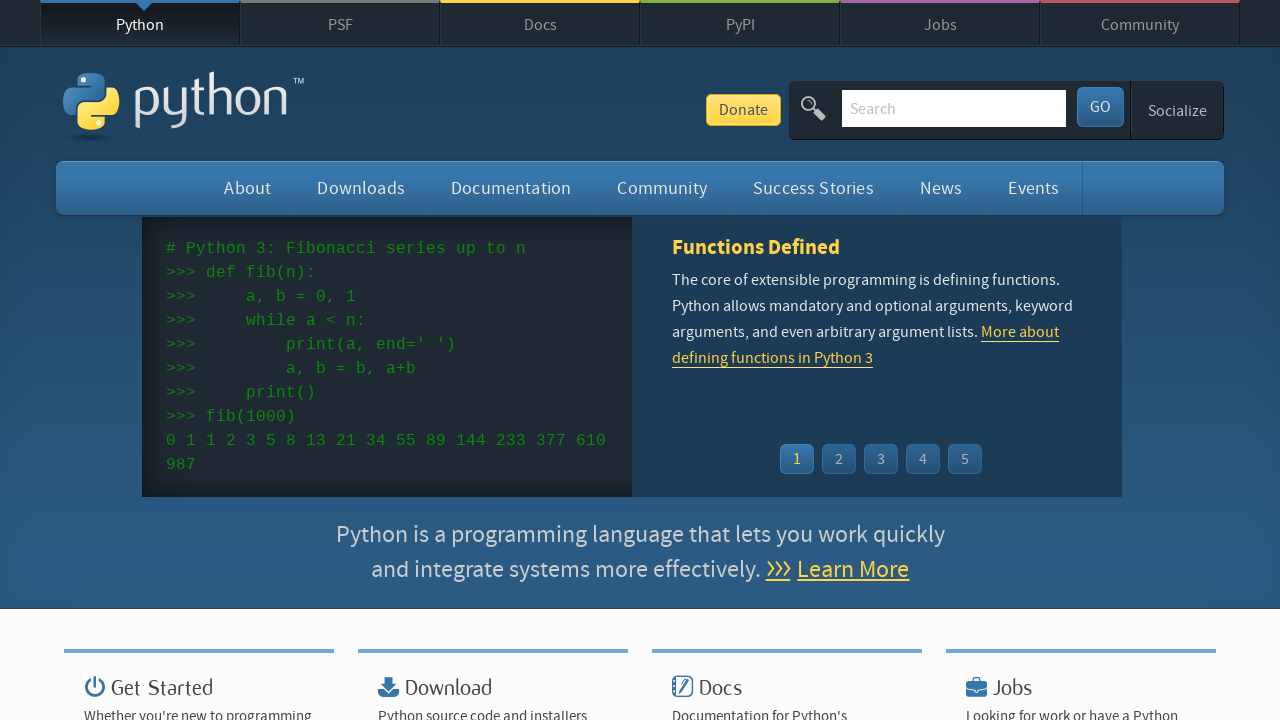

Navigated to Python.org homepage
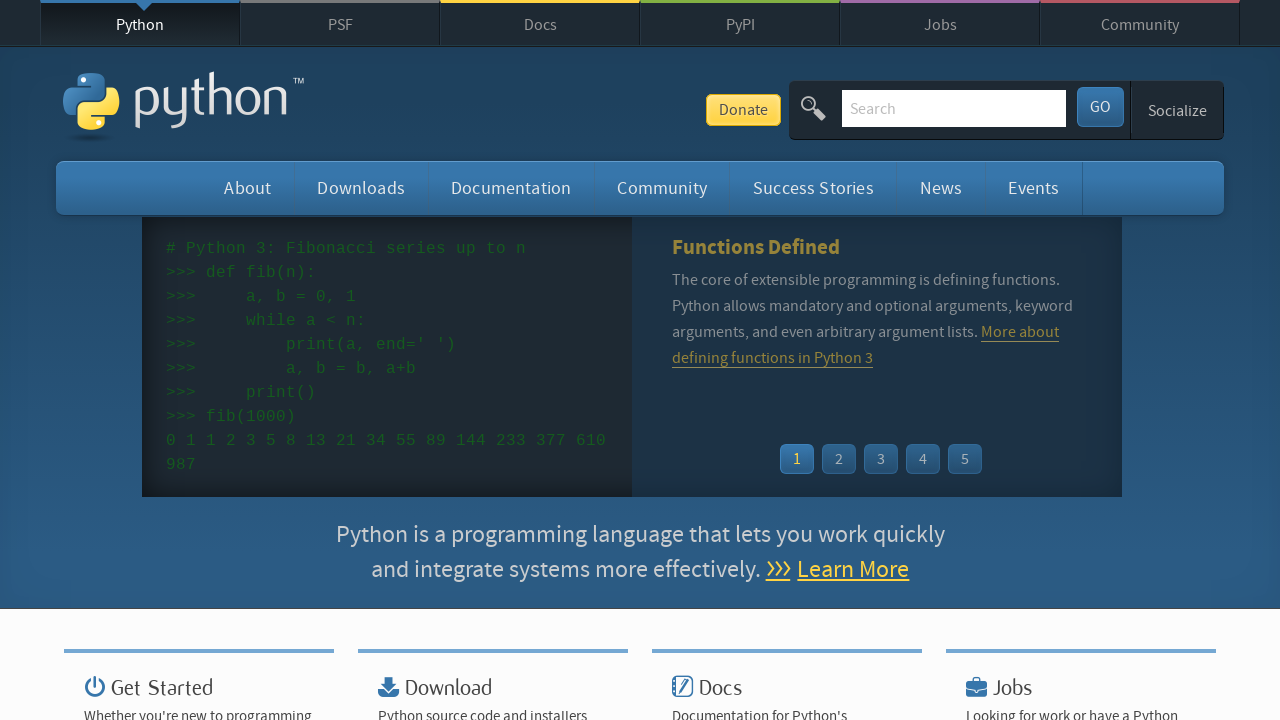

Event widget time element loaded
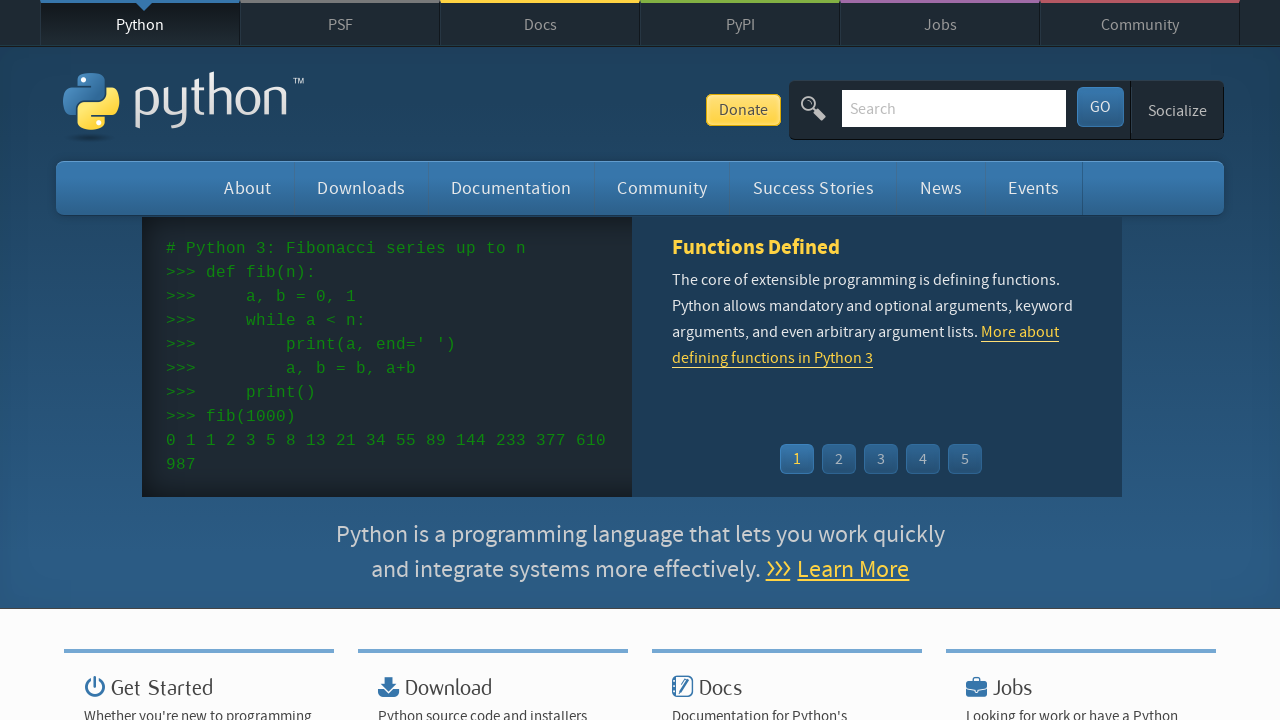

Event widget link element loaded and event information is displayed
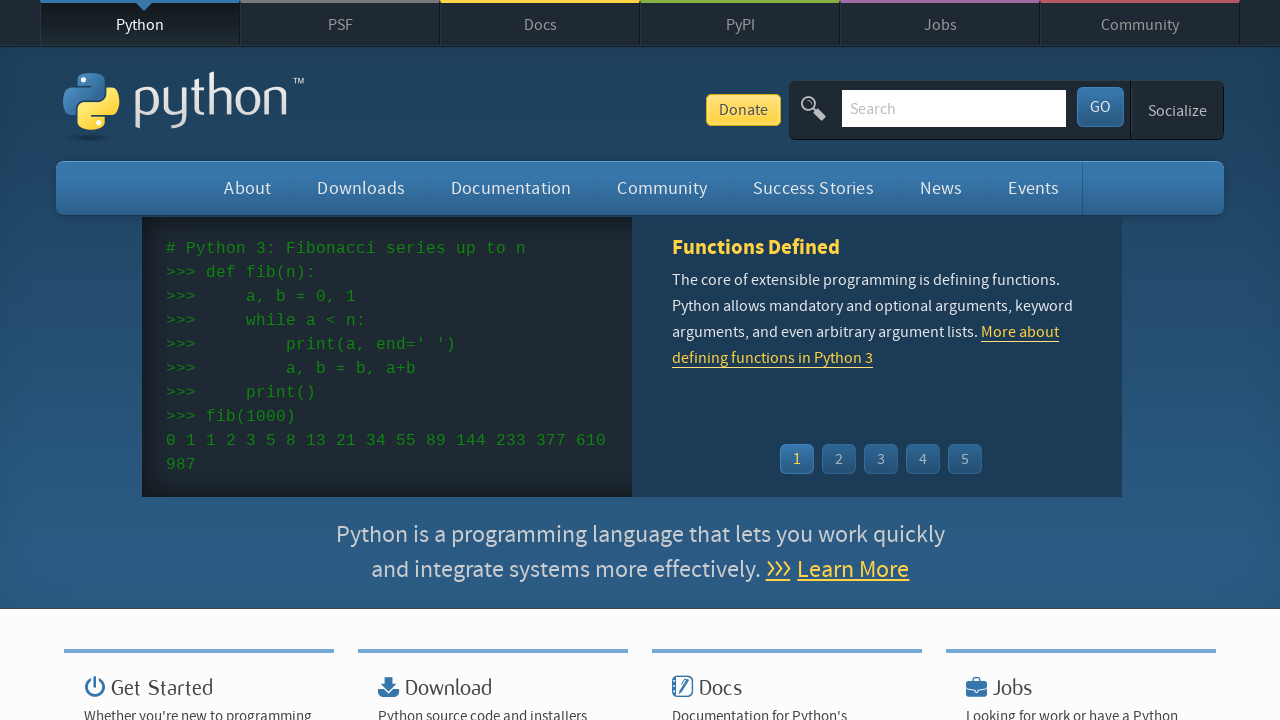

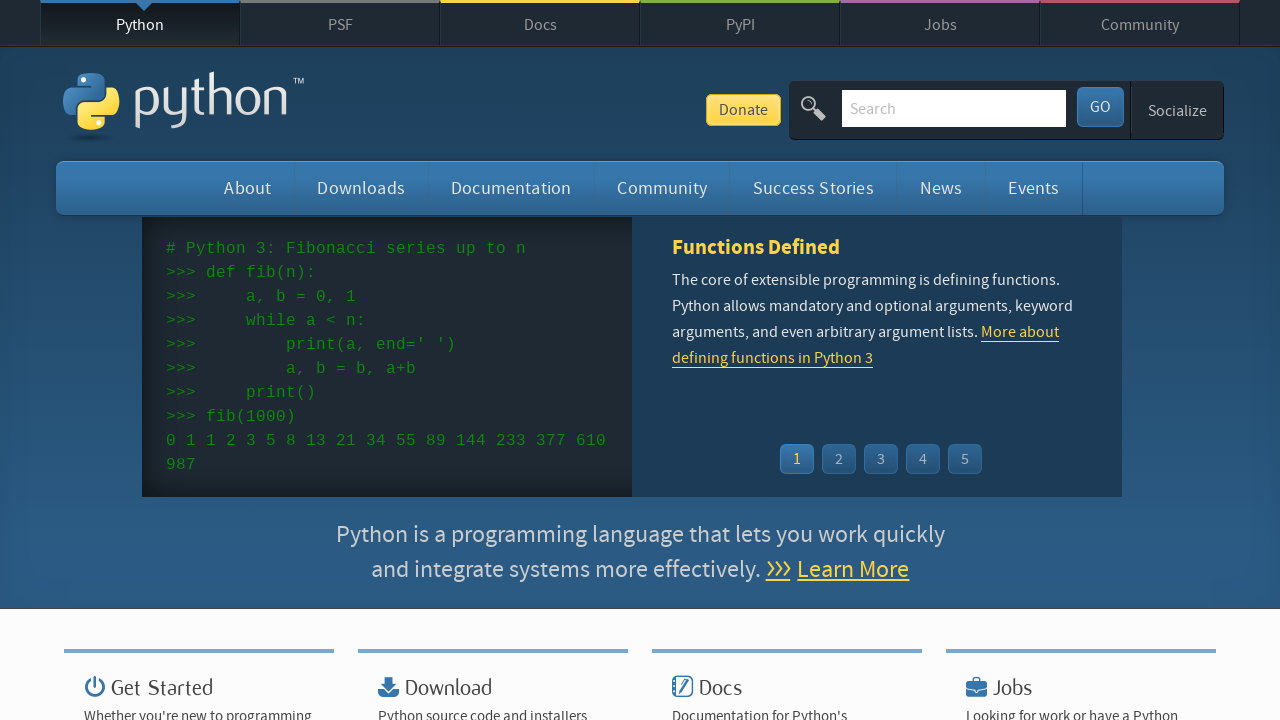